Tests checkbox functionality by verifying default states of two checkboxes, clicking to toggle their states, and confirming the state changes.

Starting URL: http://practice.cydeo.com/checkboxes

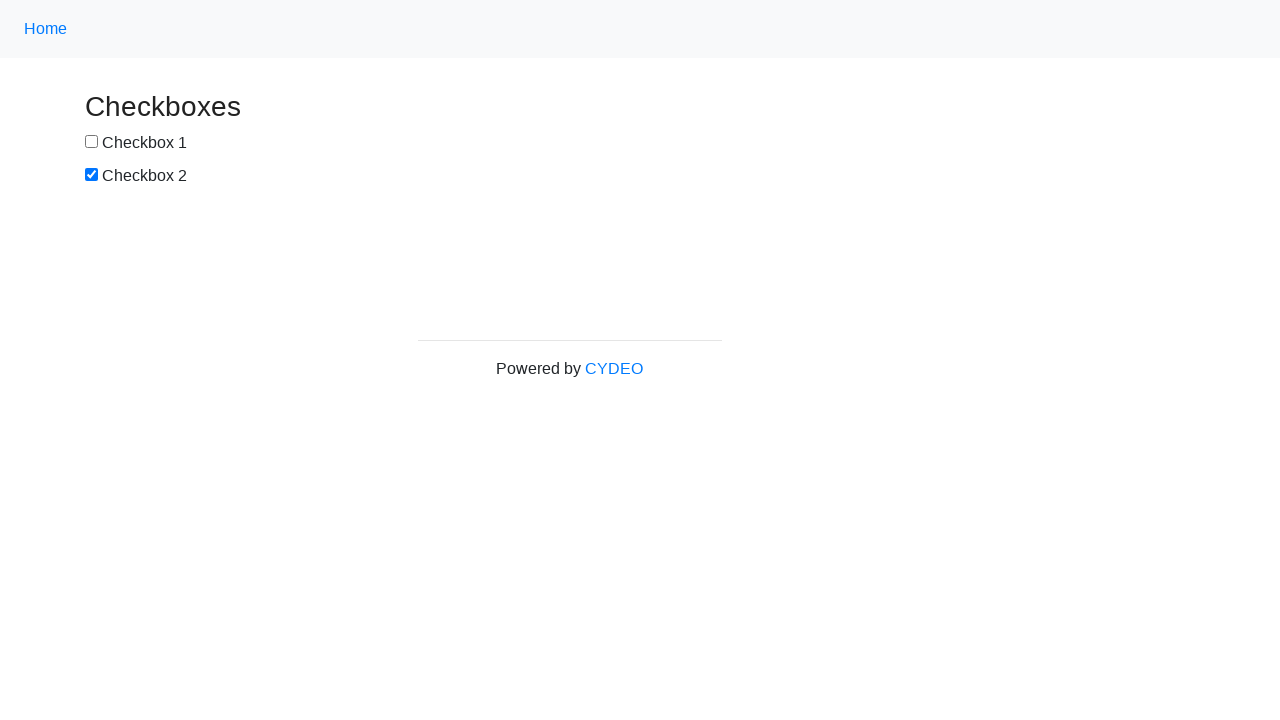

Located checkbox #1
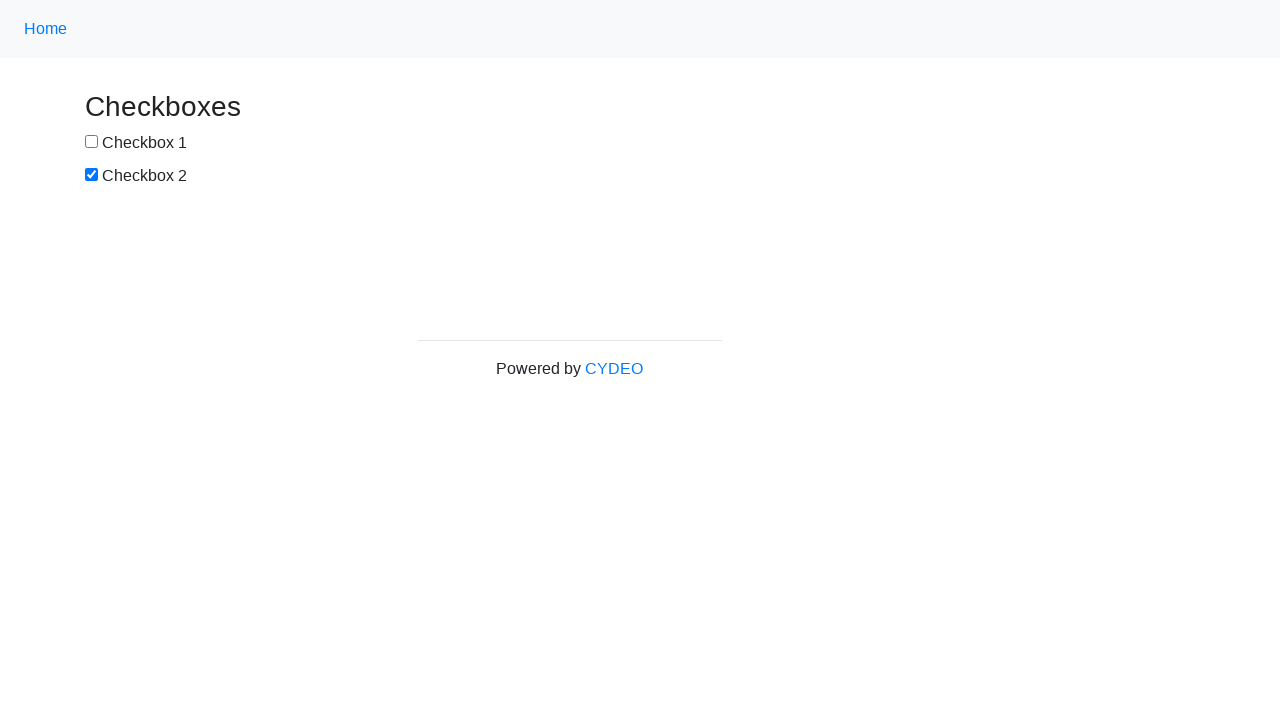

Verified checkbox #1 is NOT selected by default
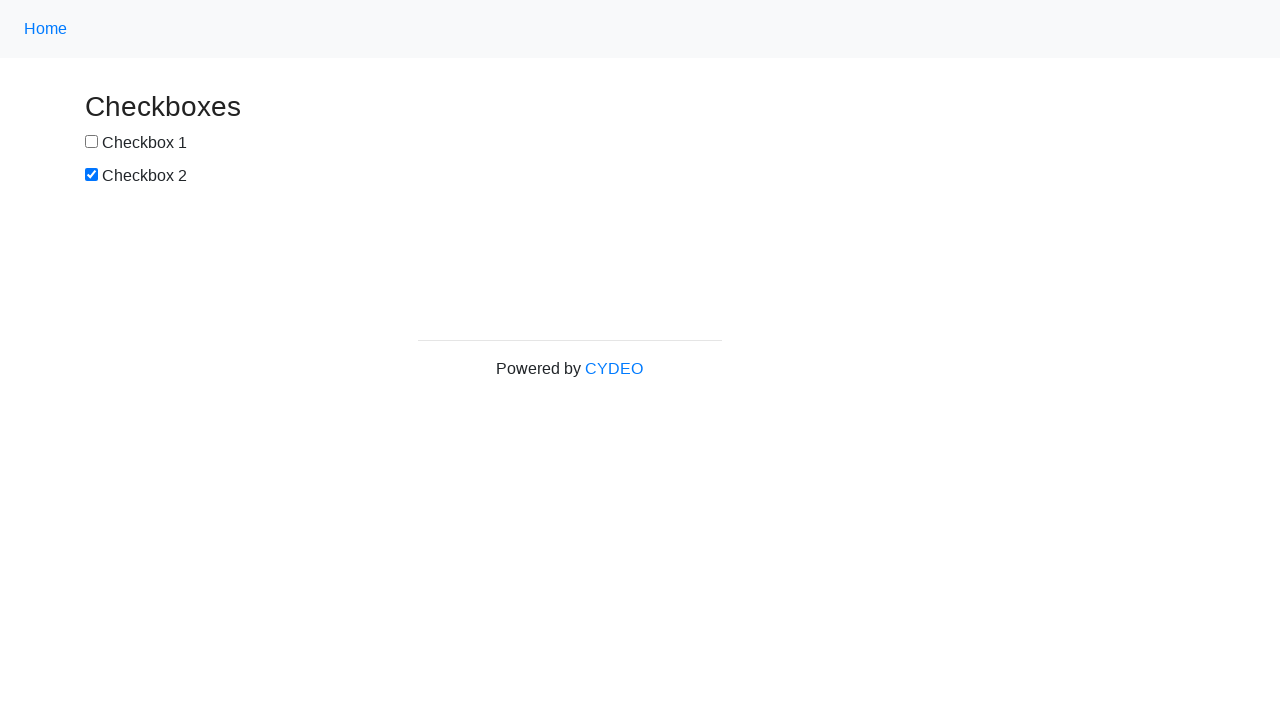

Located checkbox #2
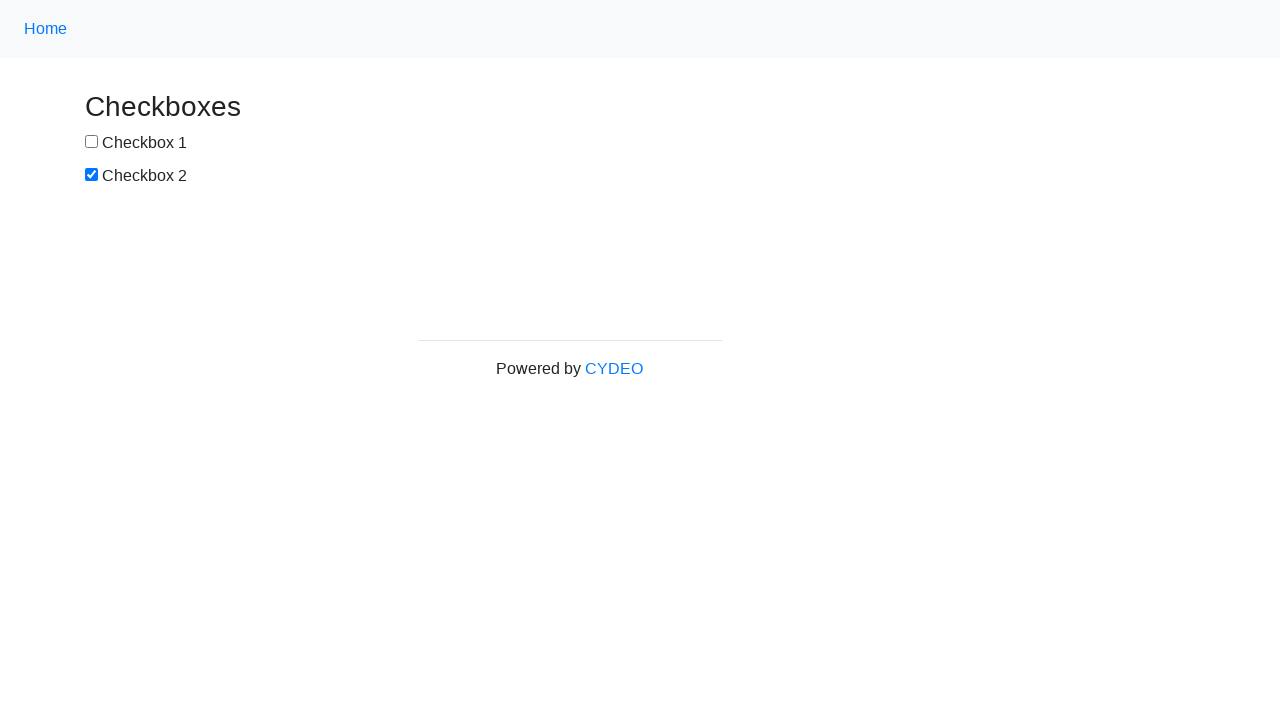

Verified checkbox #2 is selected by default
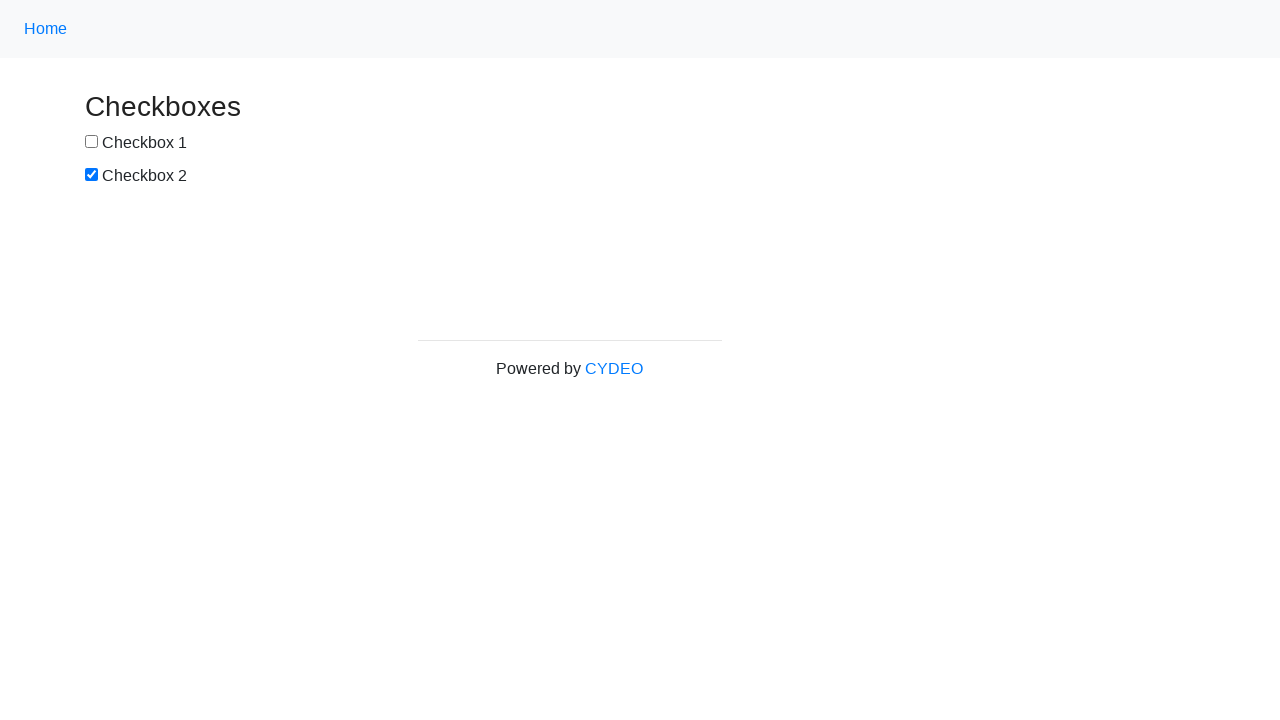

Clicked checkbox #1 to select it at (92, 142) on input[type='checkbox'] >> nth=0
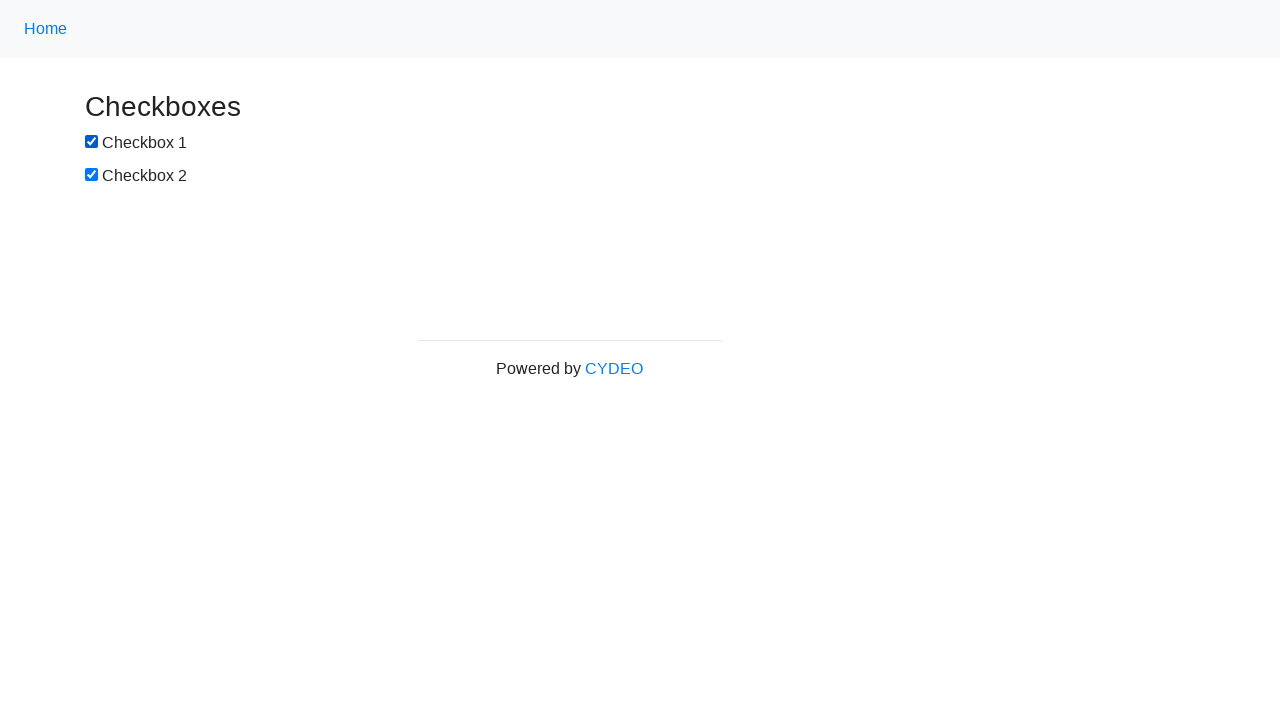

Clicked checkbox #2 to deselect it at (92, 175) on input[type='checkbox'] >> nth=1
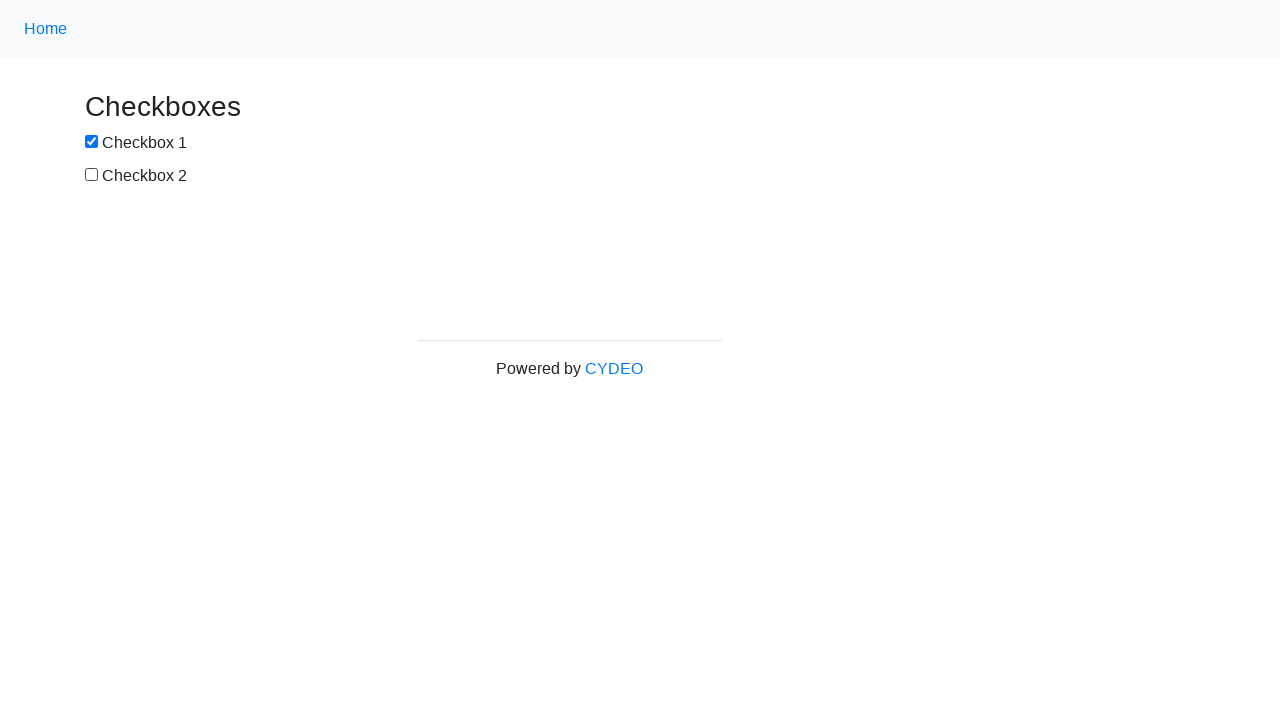

Verified checkbox #1 is now selected
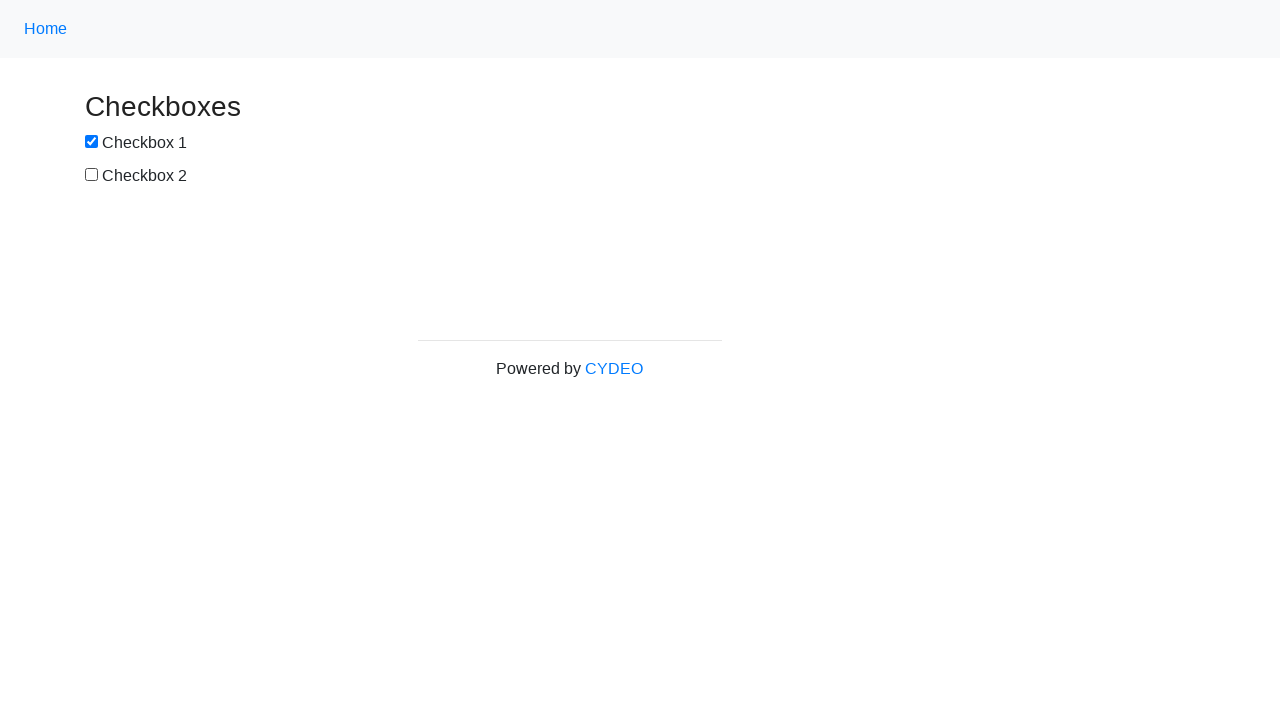

Verified checkbox #2 is now NOT selected
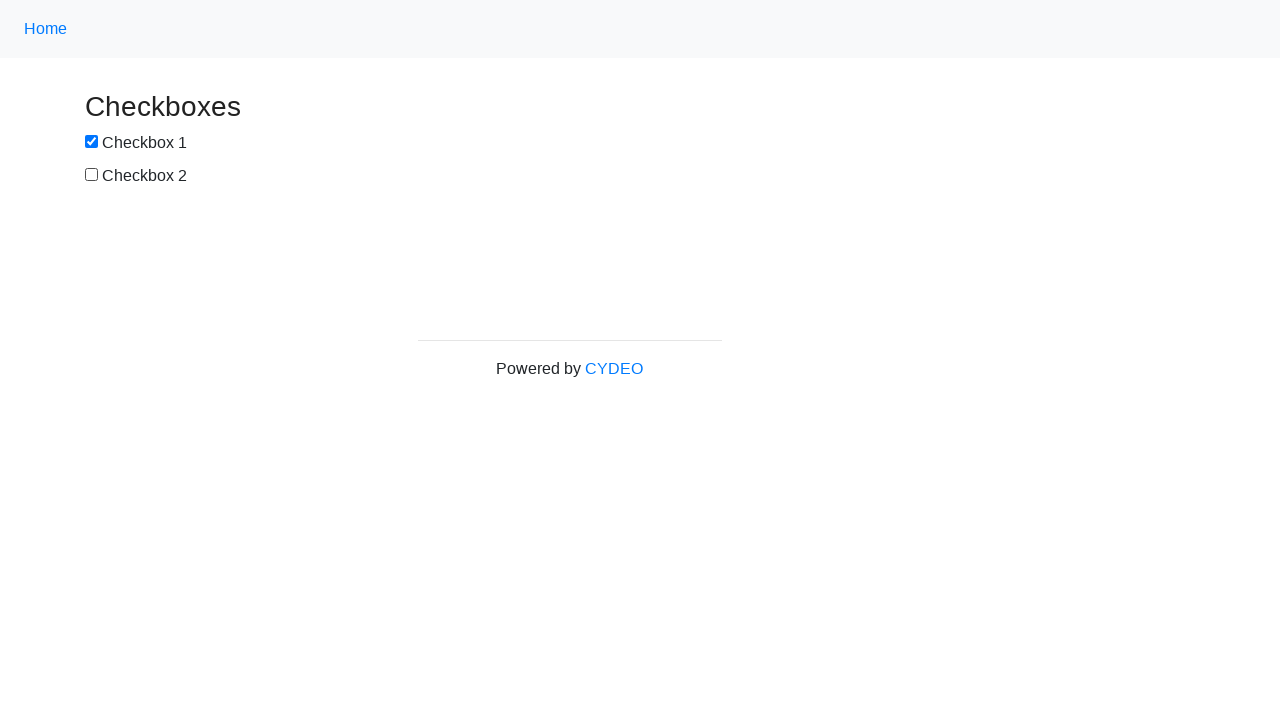

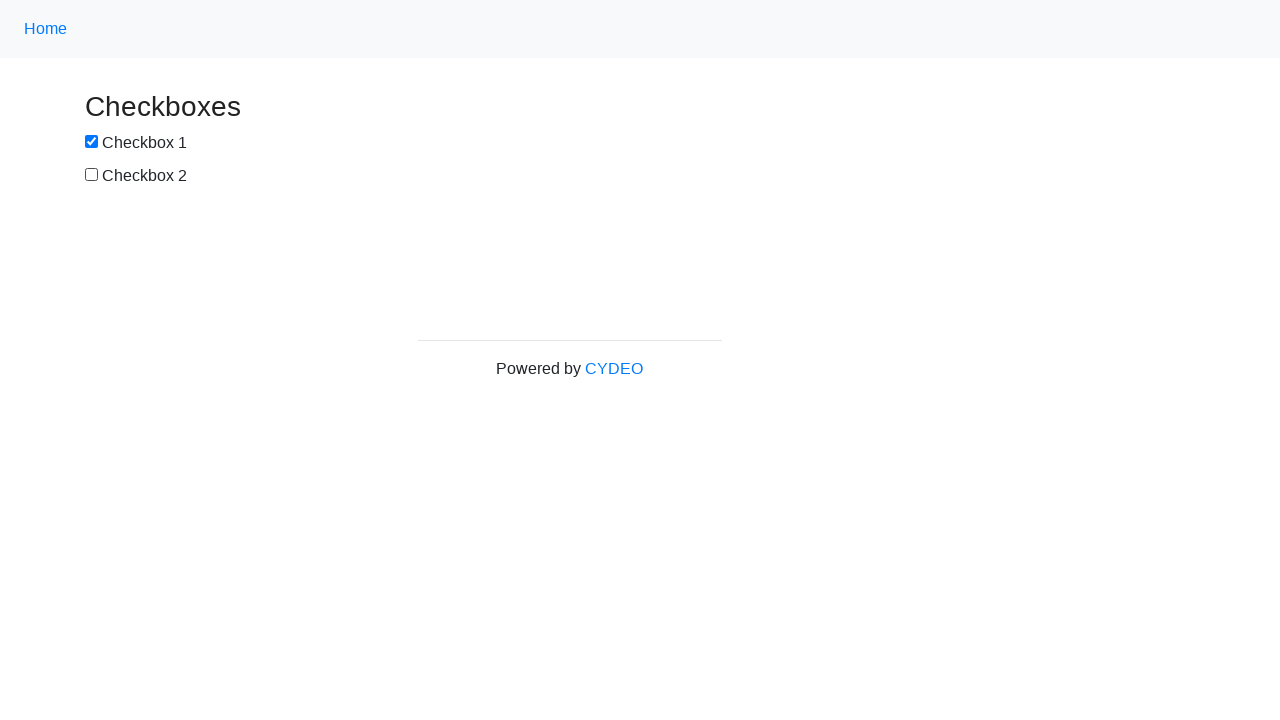